Tests server-side file download functionality by clicking the Server Download button

Starting URL: https://testpages.eviltester.com/styled/download/download.html

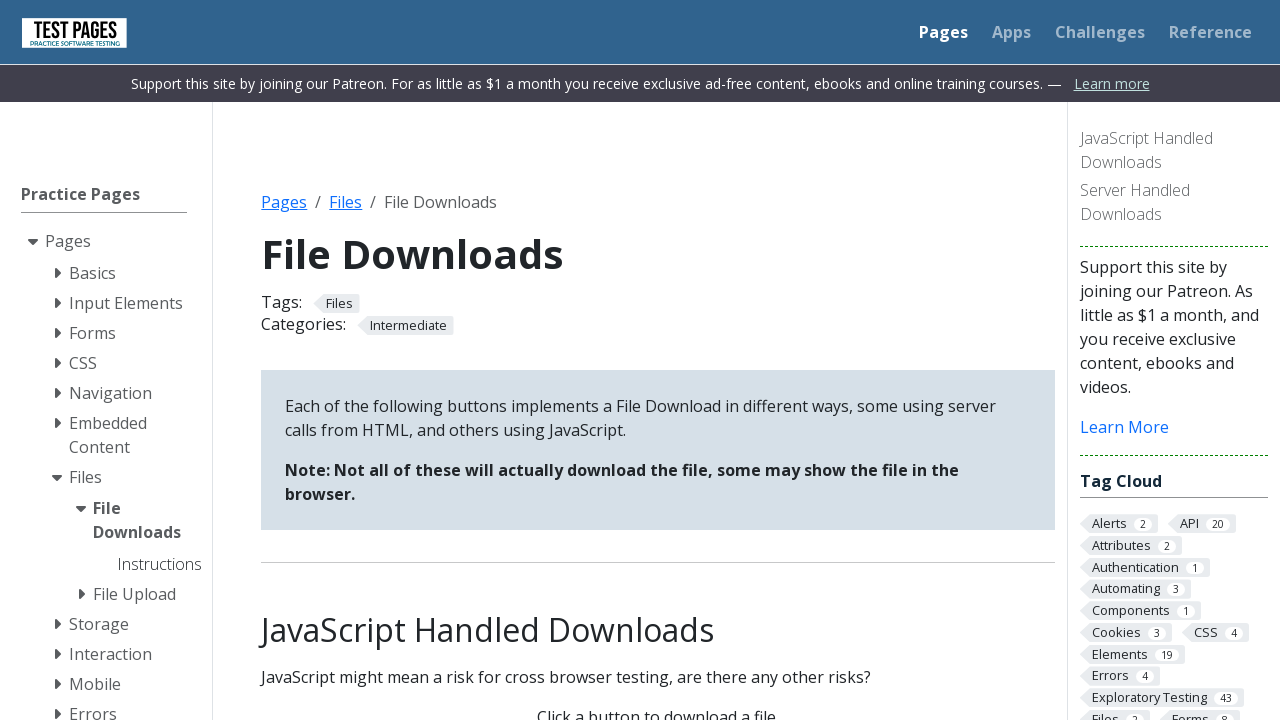

Clicked Server Download button and started download handling at (658, 360) on internal:role=button[name="Server Download"i]
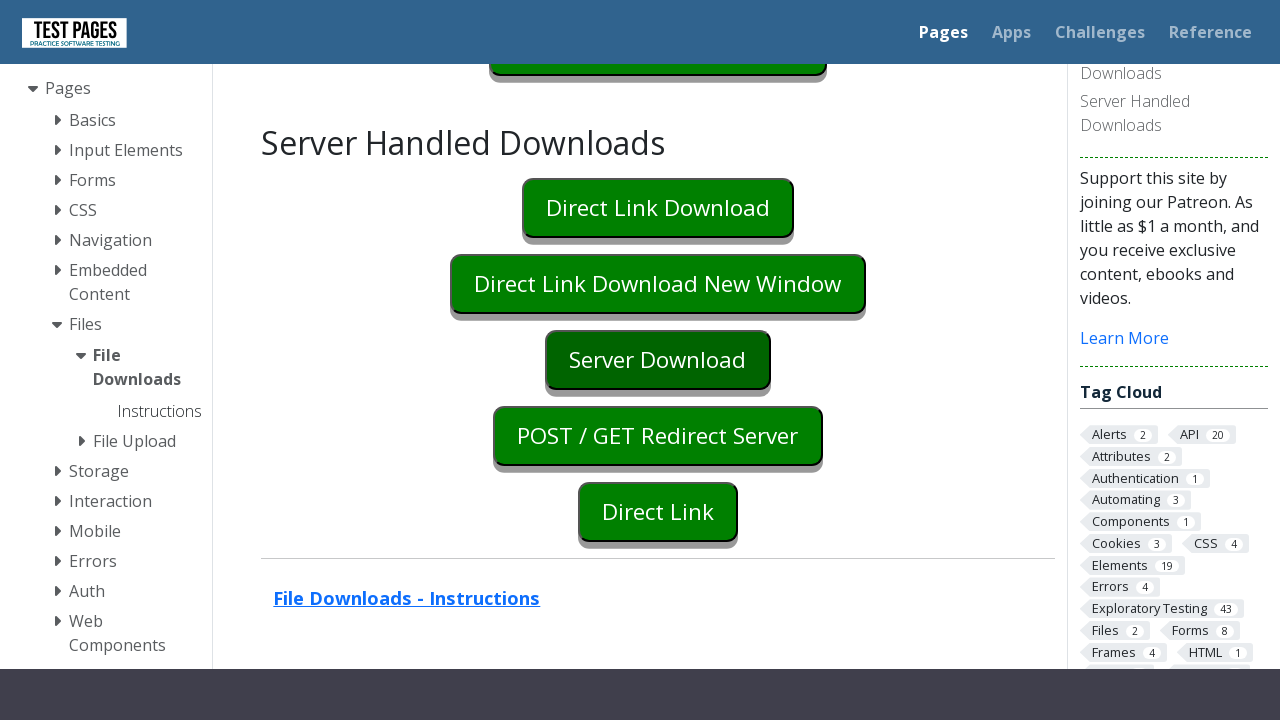

Download completed and file object obtained
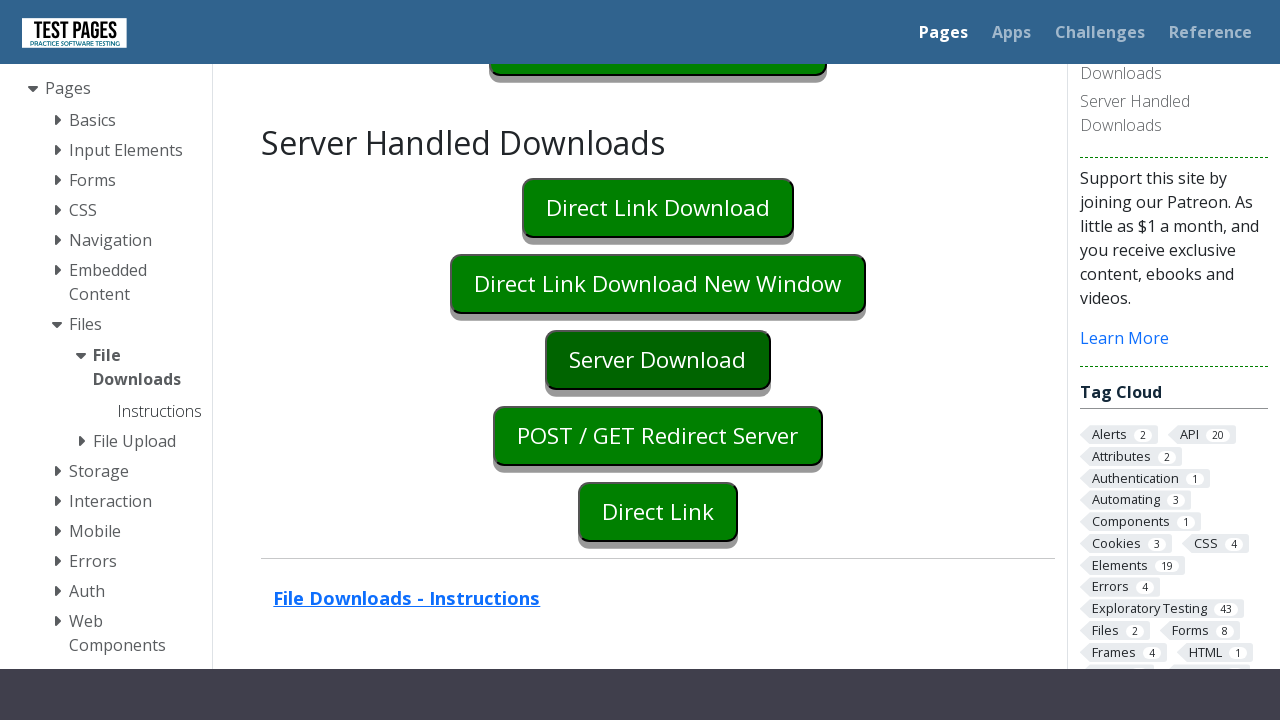

Verified download has a suggested filename
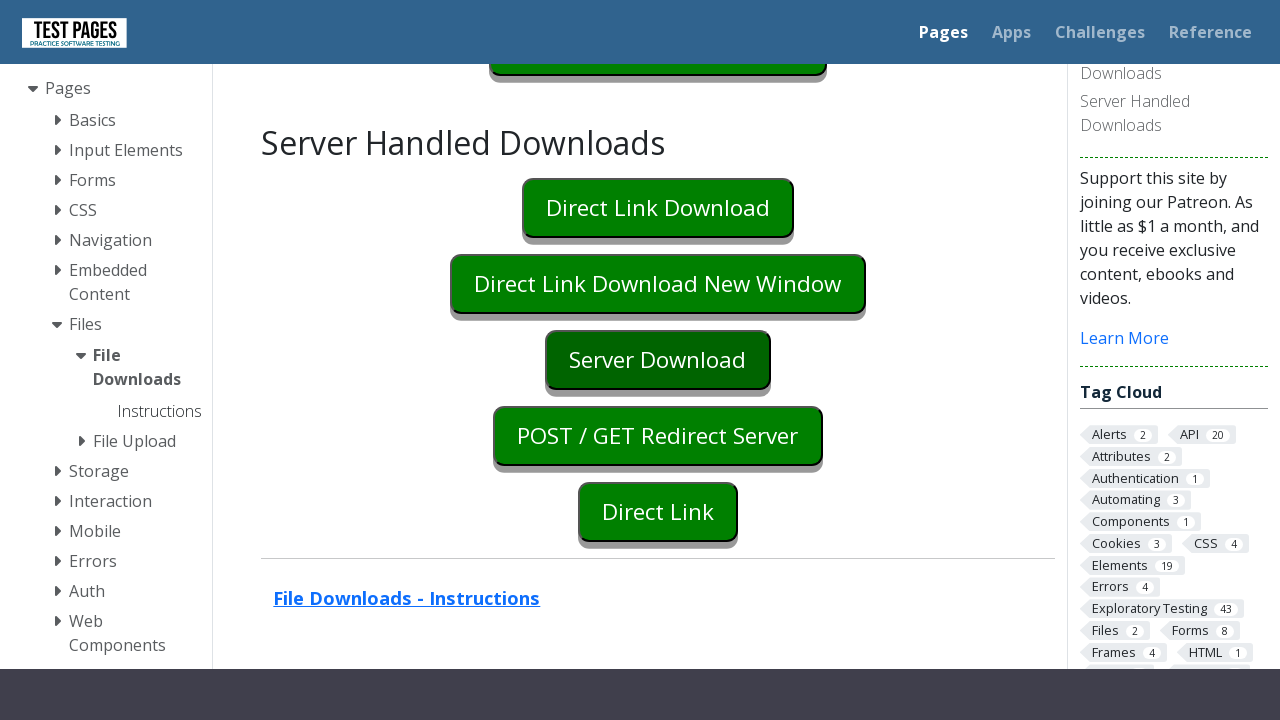

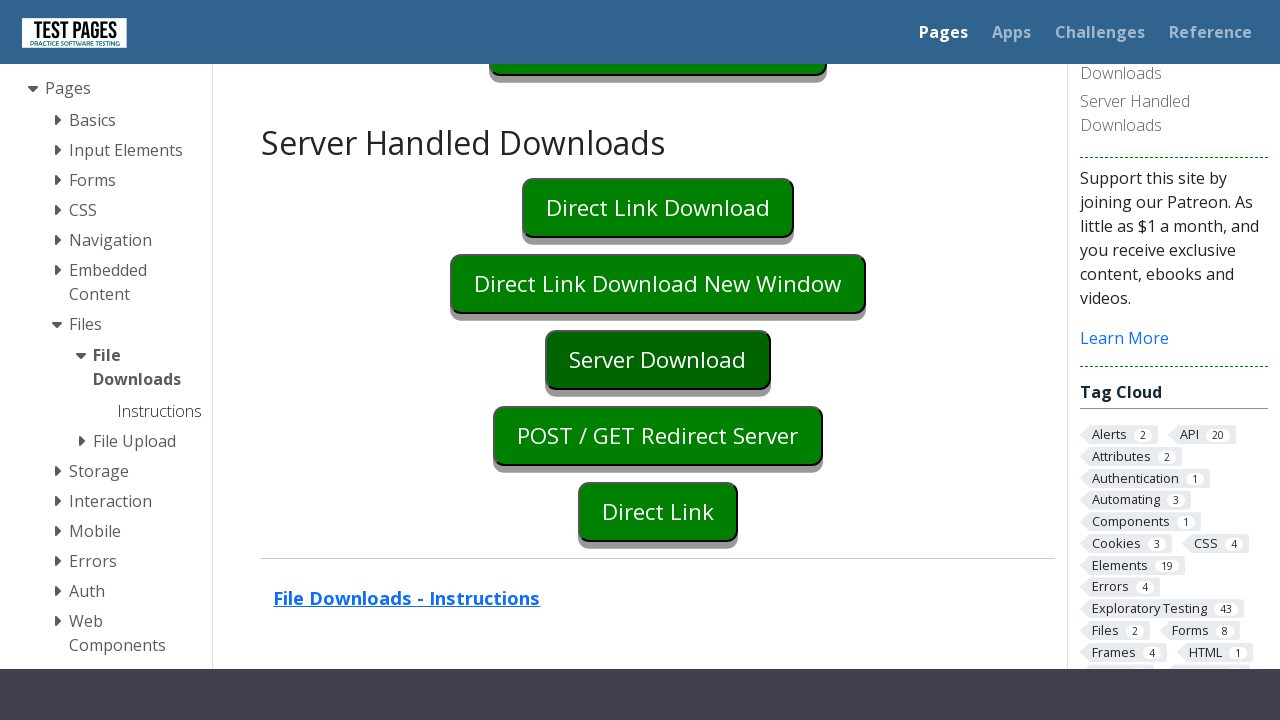